Tests date picker by clicking on it and selecting a specific day (14th) of the current month

Starting URL: https://www.selenium.dev/selenium/web/web-form.html

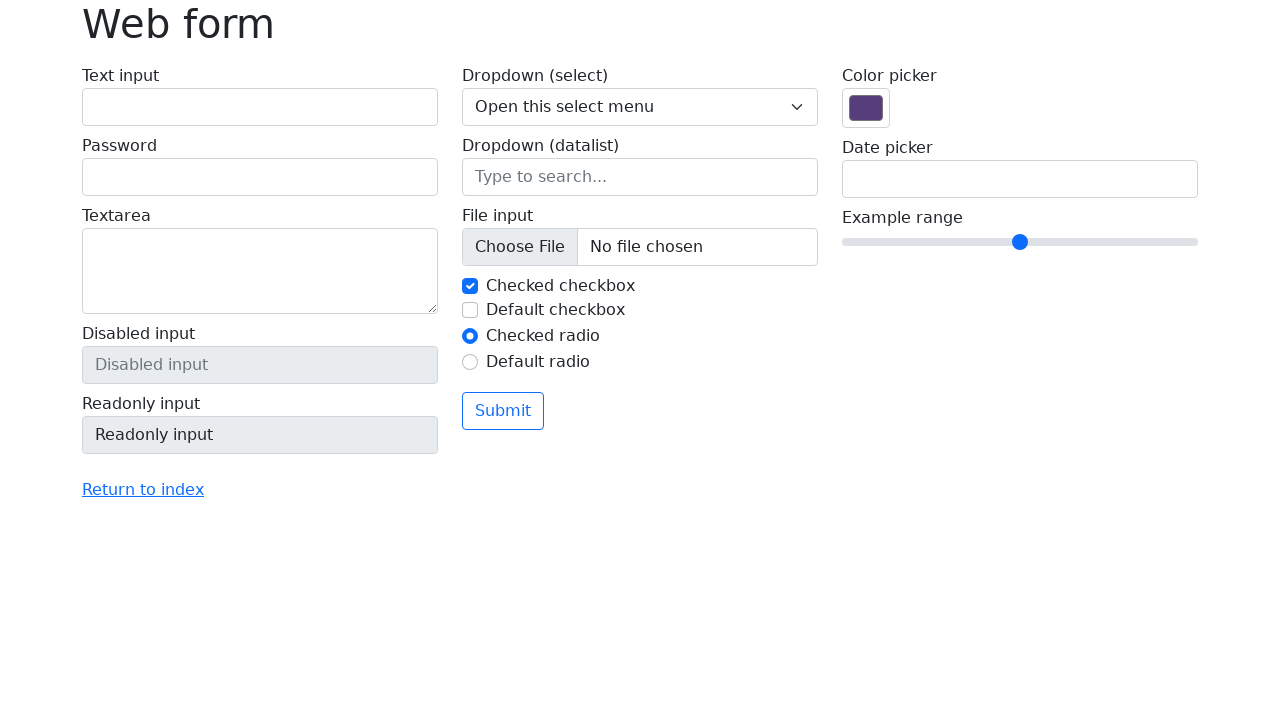

Clicked on date input field to open date picker at (1020, 179) on input[name='my-date']
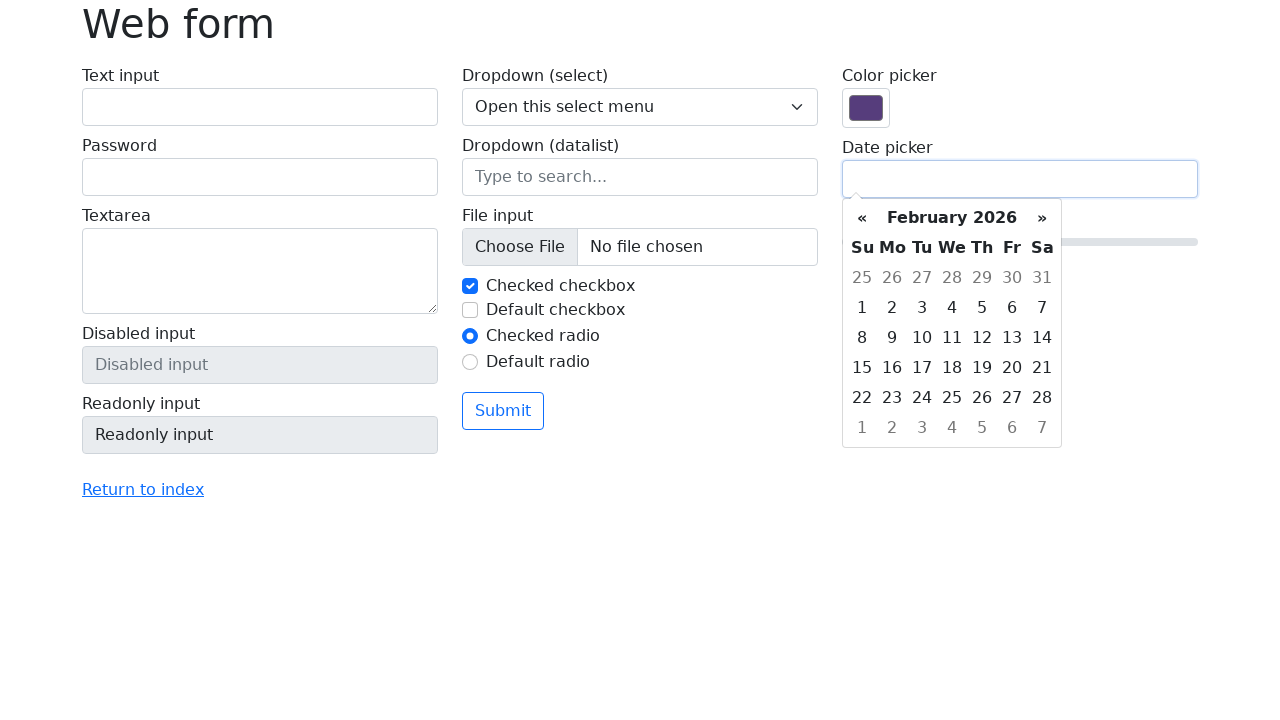

Selected the 14th day from the calendar at (1042, 338) on td.day:text-is('14')
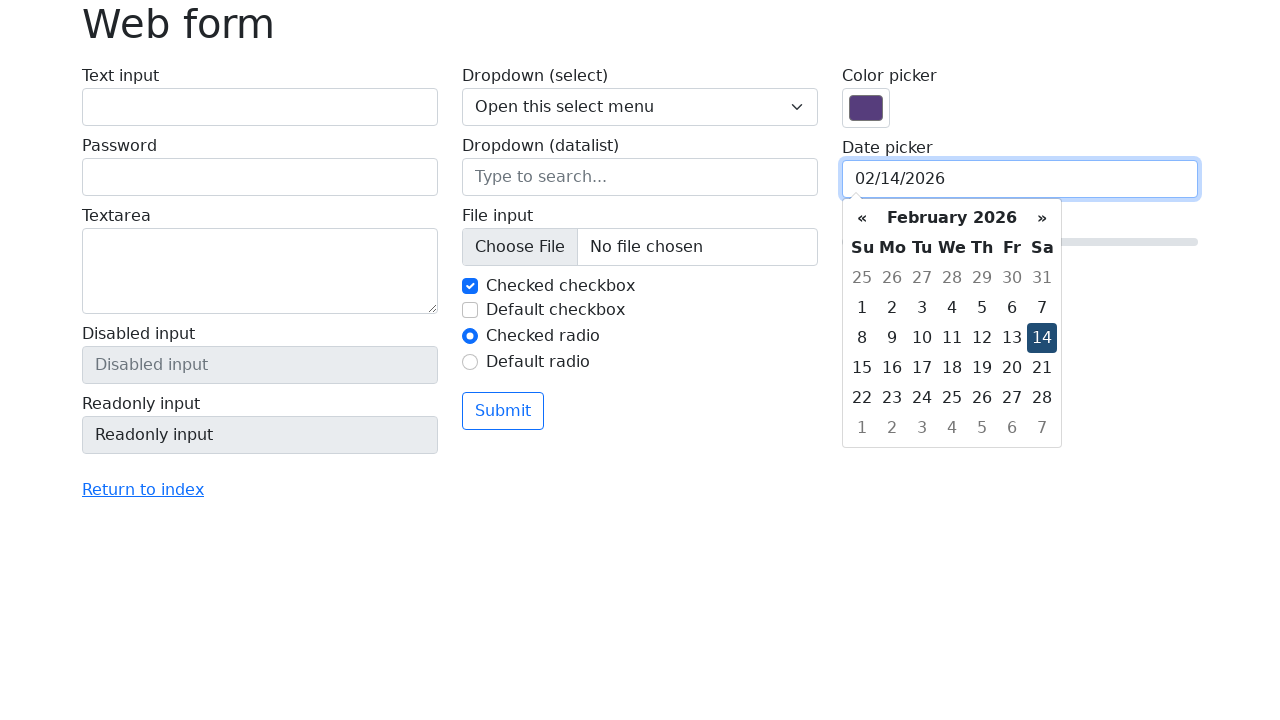

Retrieved date input value: 02/14/2026
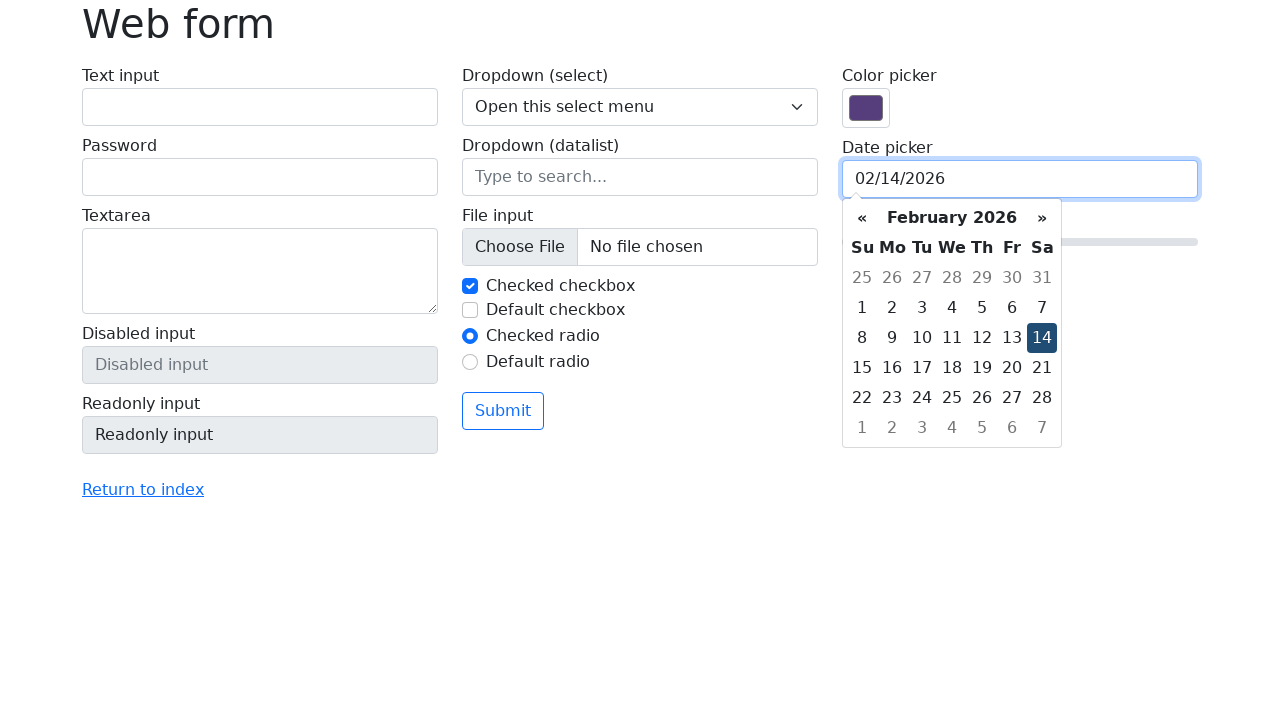

Verified that selected date 02/14/2026 matches expected date 02/14/2026
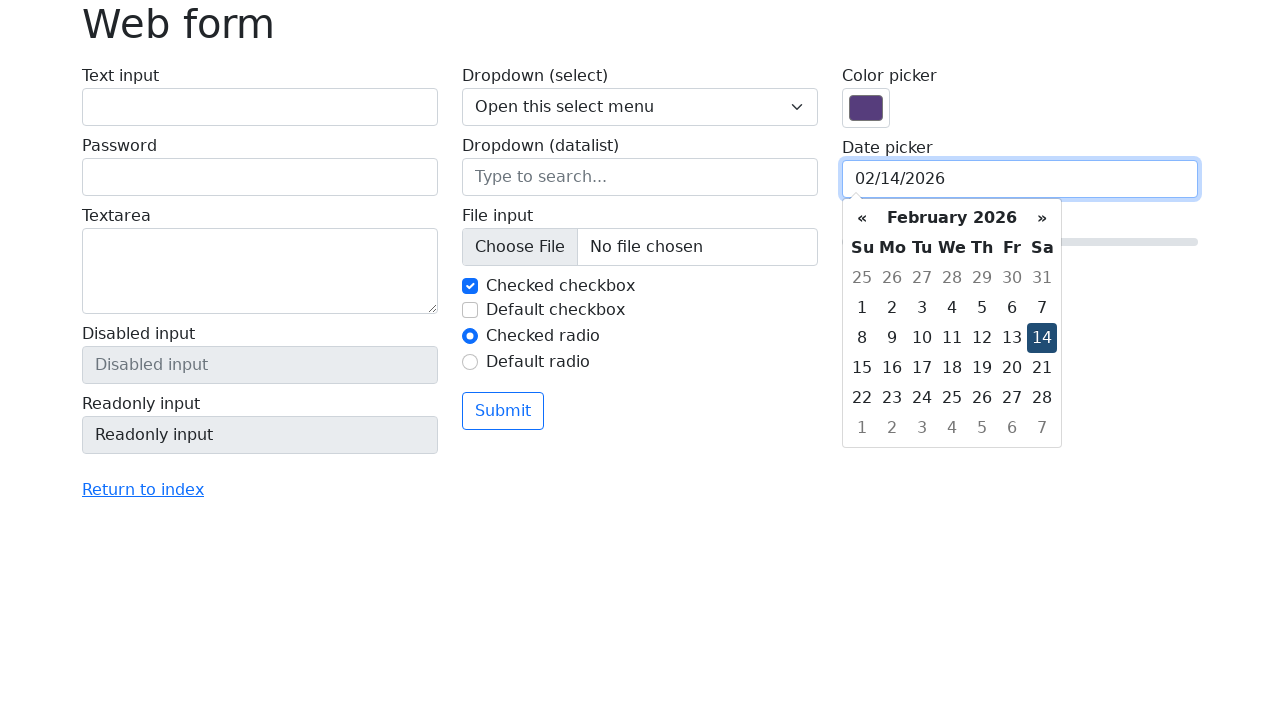

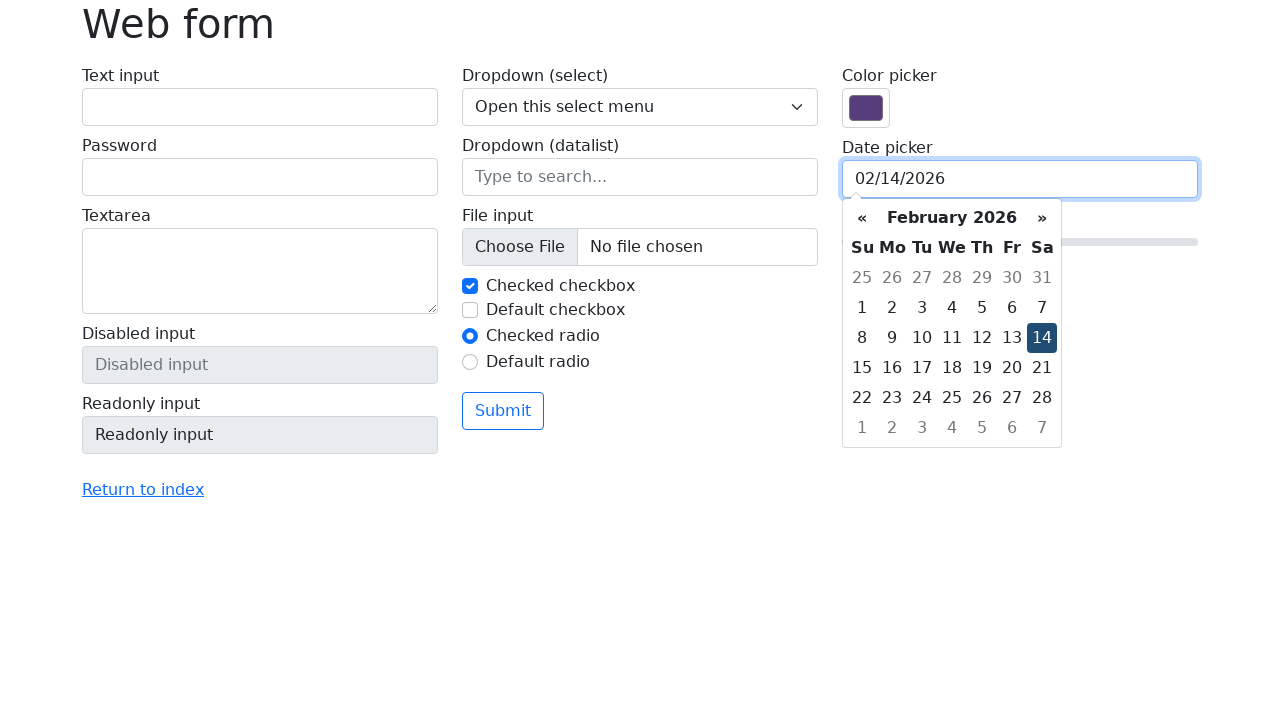